Tests multi-window handling by opening a new browser window, navigating to a second page to extract a course name, then switching back to the original window and entering that course name into a form field.

Starting URL: https://rahulshettyacademy.com/angularpractice/

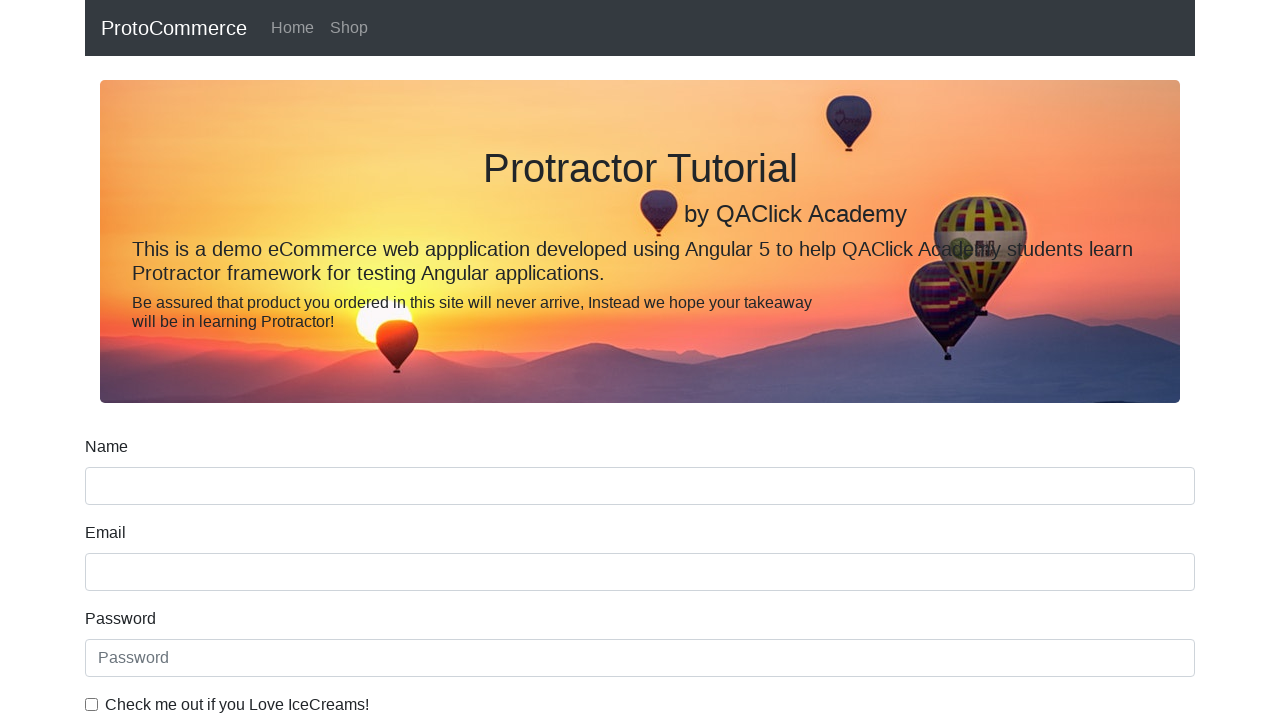

Opened a new browser window/tab
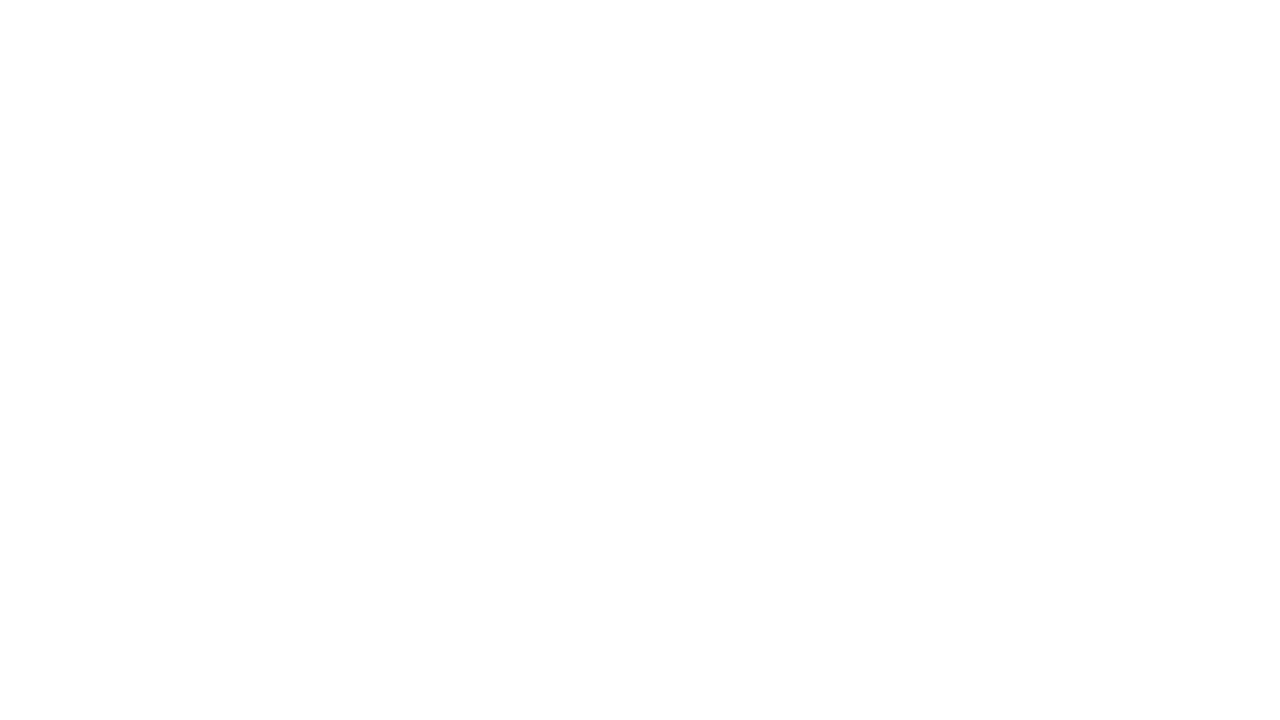

Navigated to https://rahulshettyacademy.com/ in new window
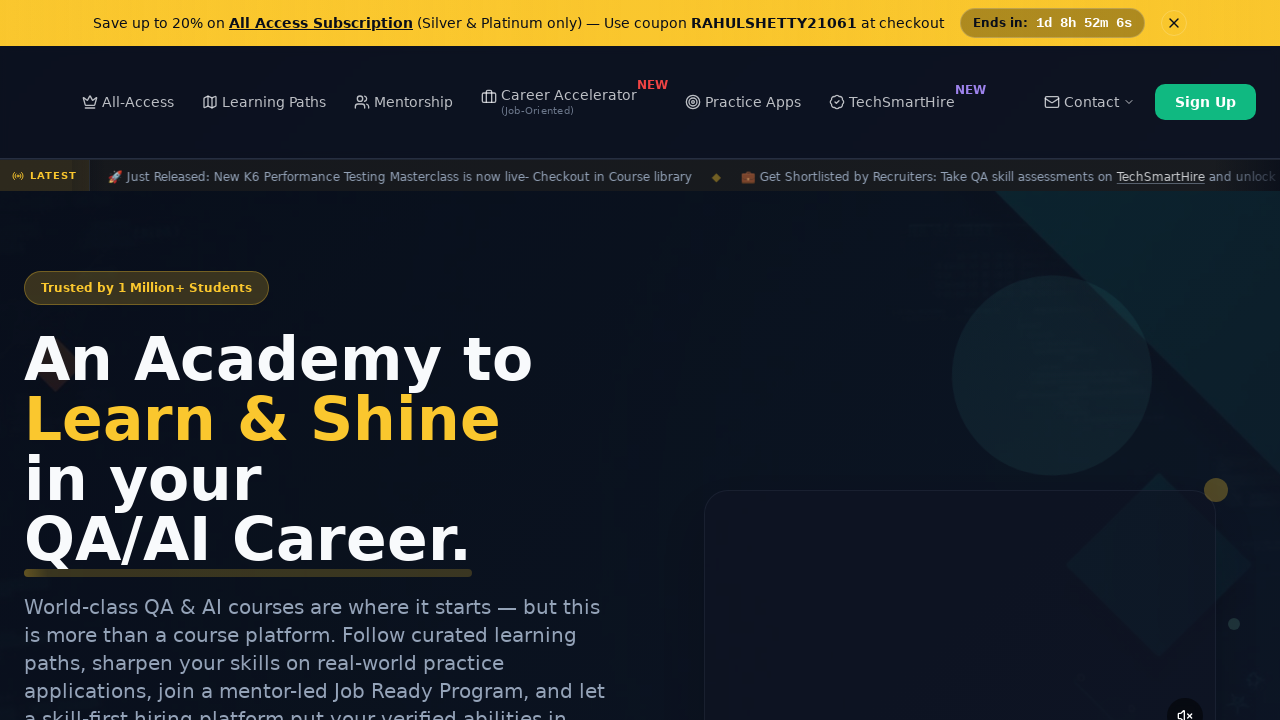

Course links loaded in new window
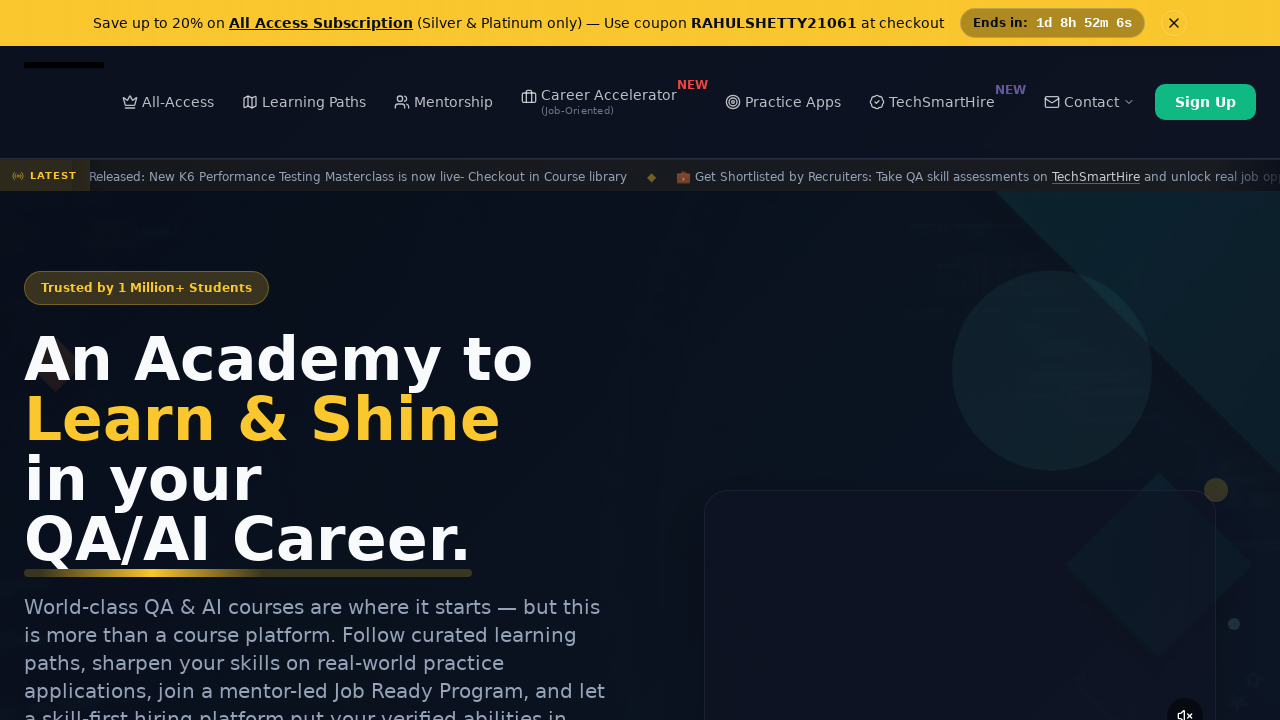

Located course link elements
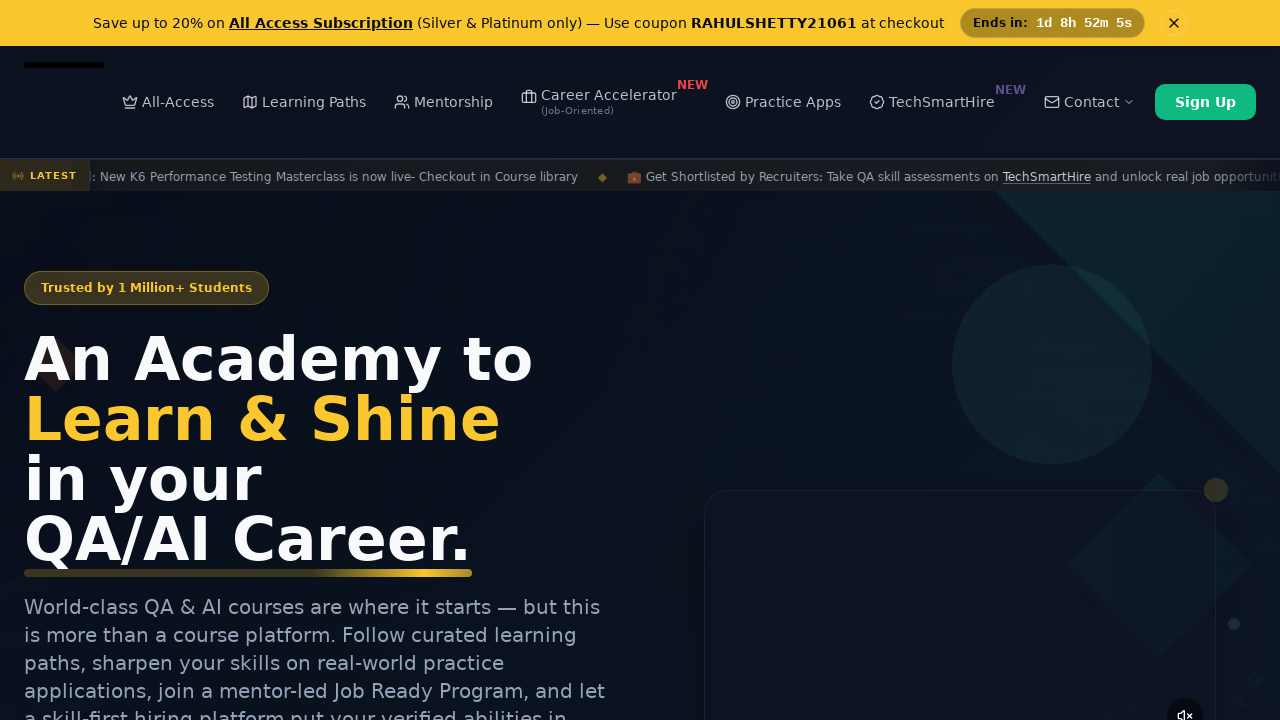

Extracted course name from second link: 'Playwright Testing'
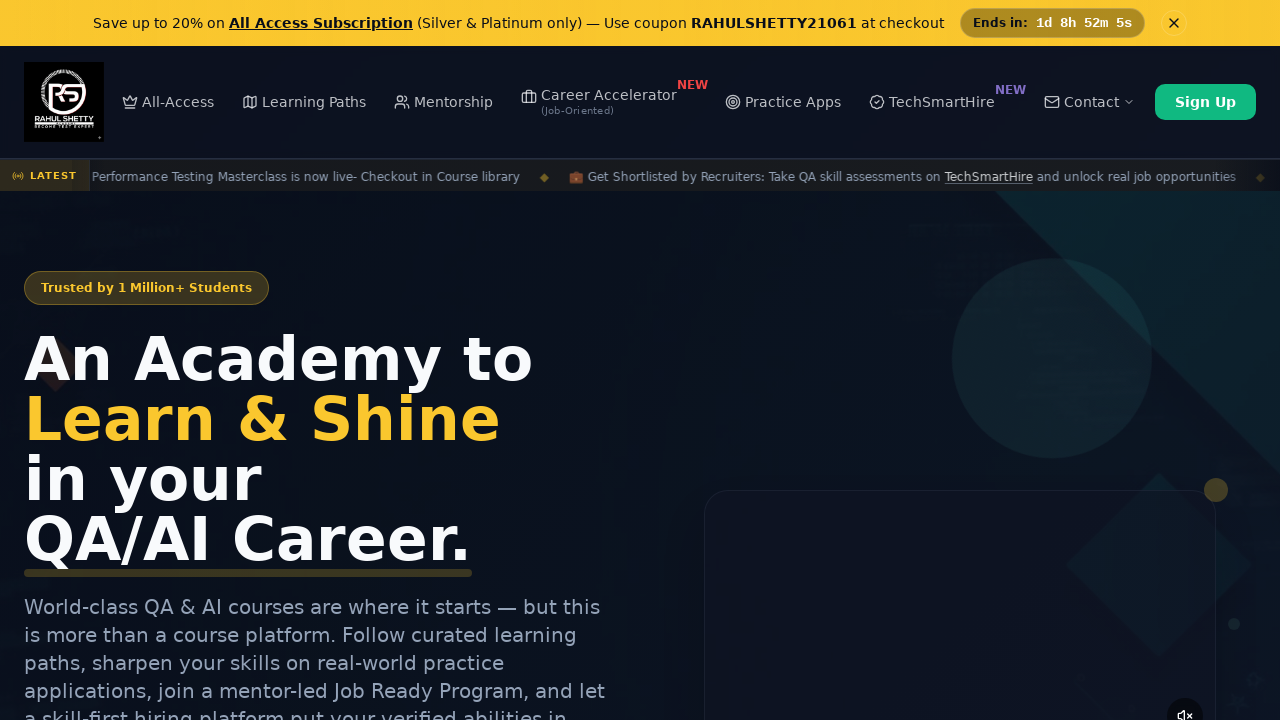

Switched back to original window and filled name field with 'Playwright Testing' on input[name='name']
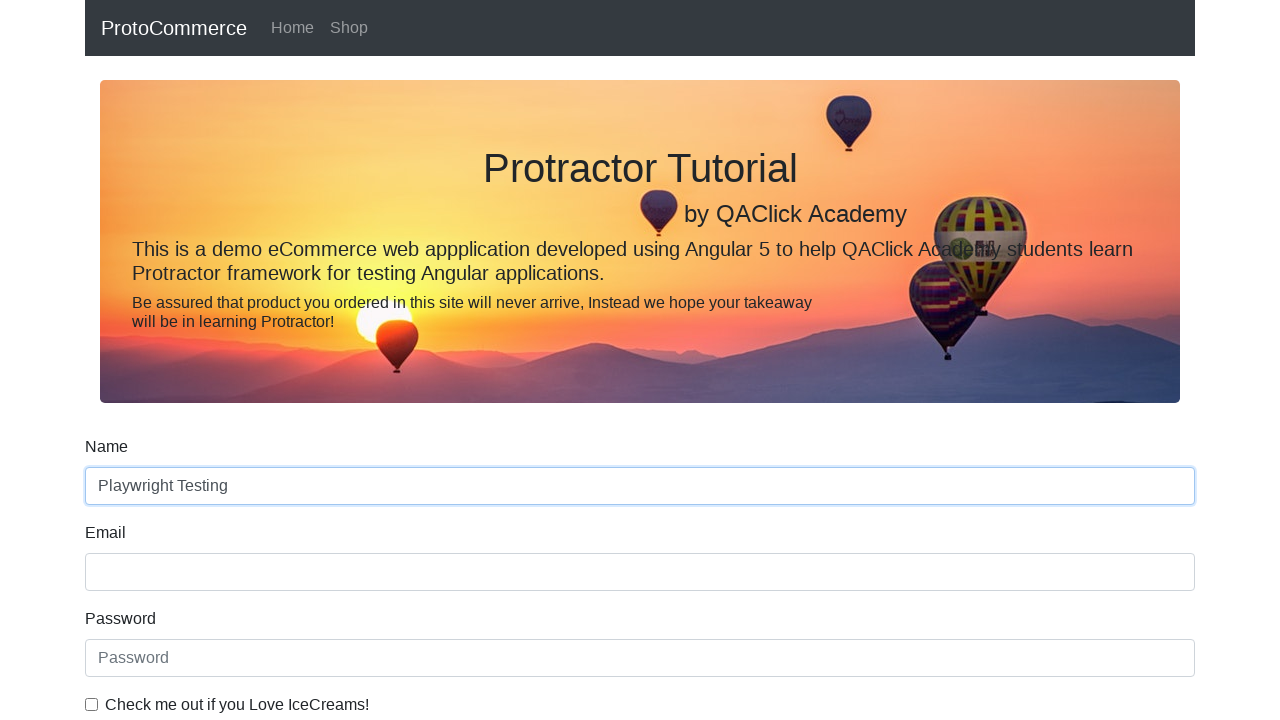

Waited 500ms for form field to be populated
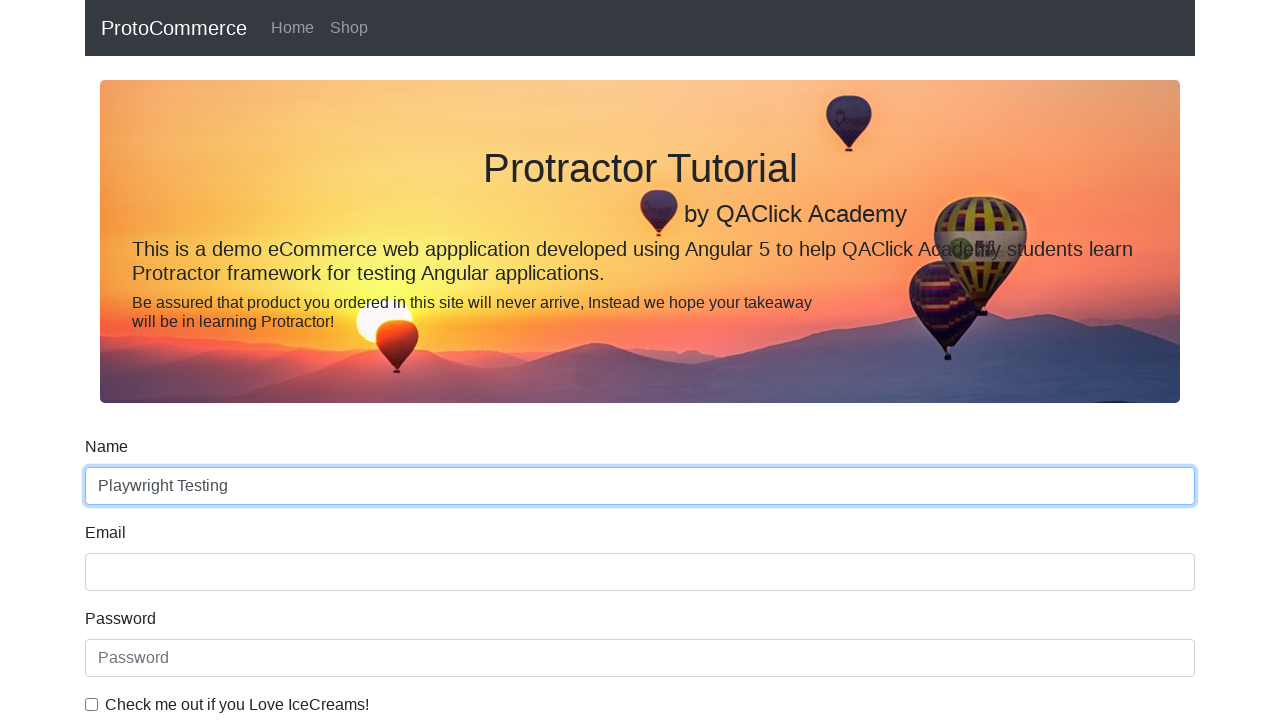

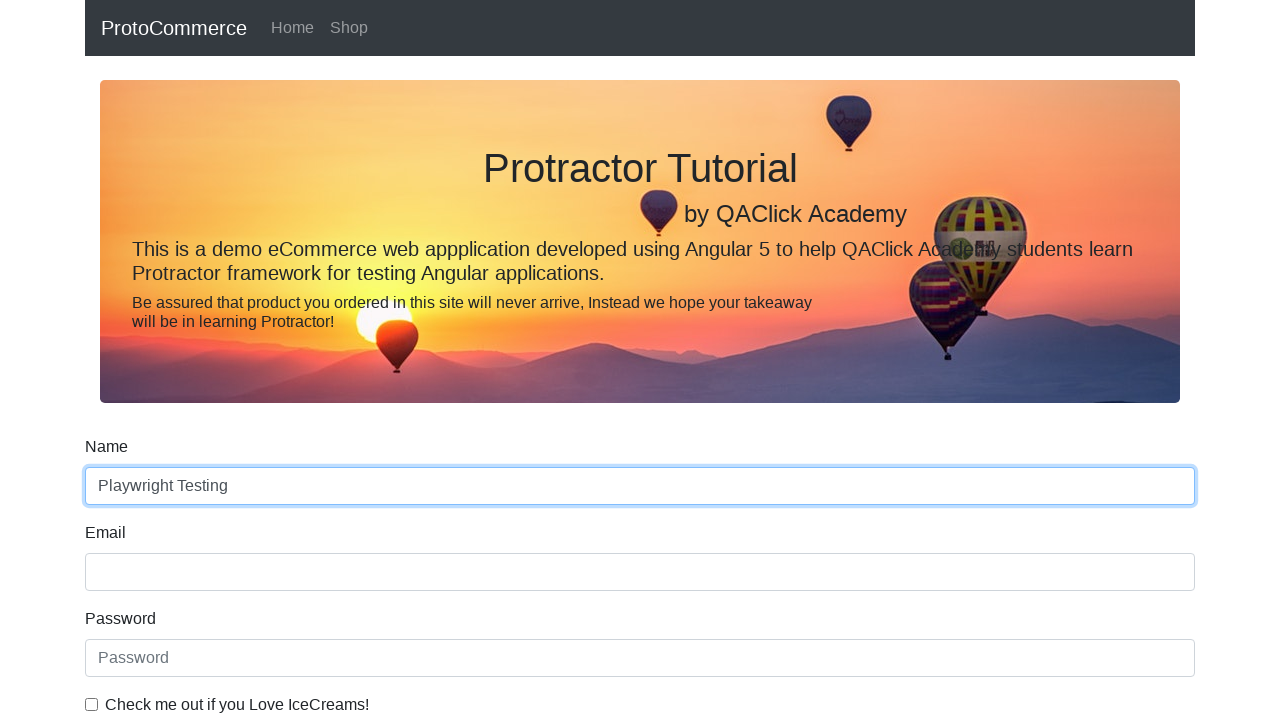